Tests the jQuery UI datepicker widget by clicking on the date input field to open the calendar popup and selecting the highlighted date (today's date)

Starting URL: https://jqueryui.com/datepicker/

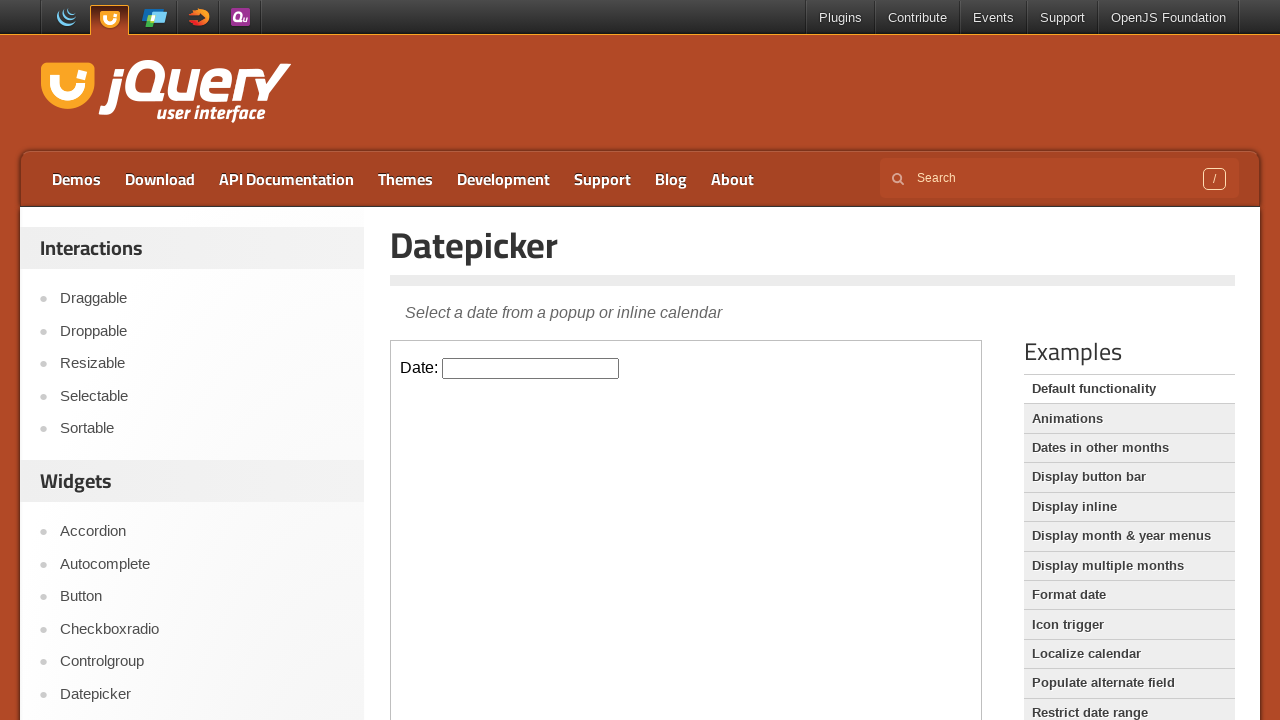

Located the iframe containing the datepicker demo
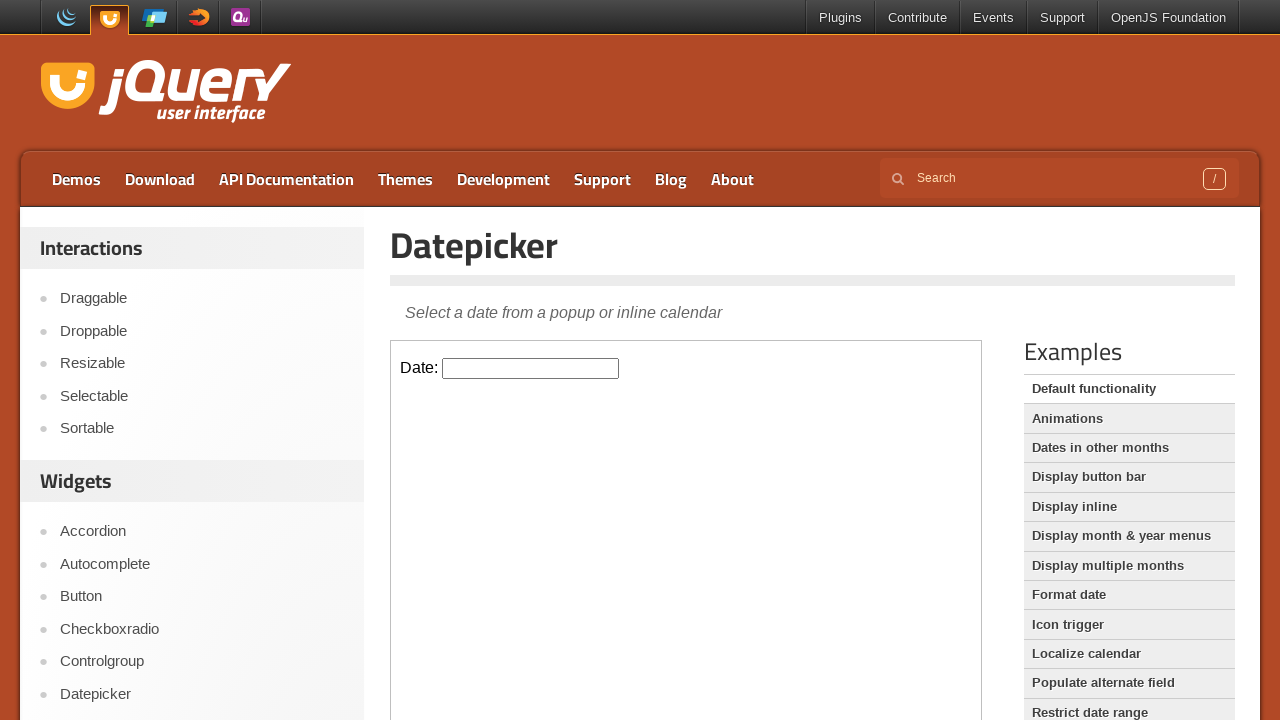

Clicked on the datepicker input field to open the calendar popup at (531, 368) on iframe >> nth=0 >> internal:control=enter-frame >> #datepicker
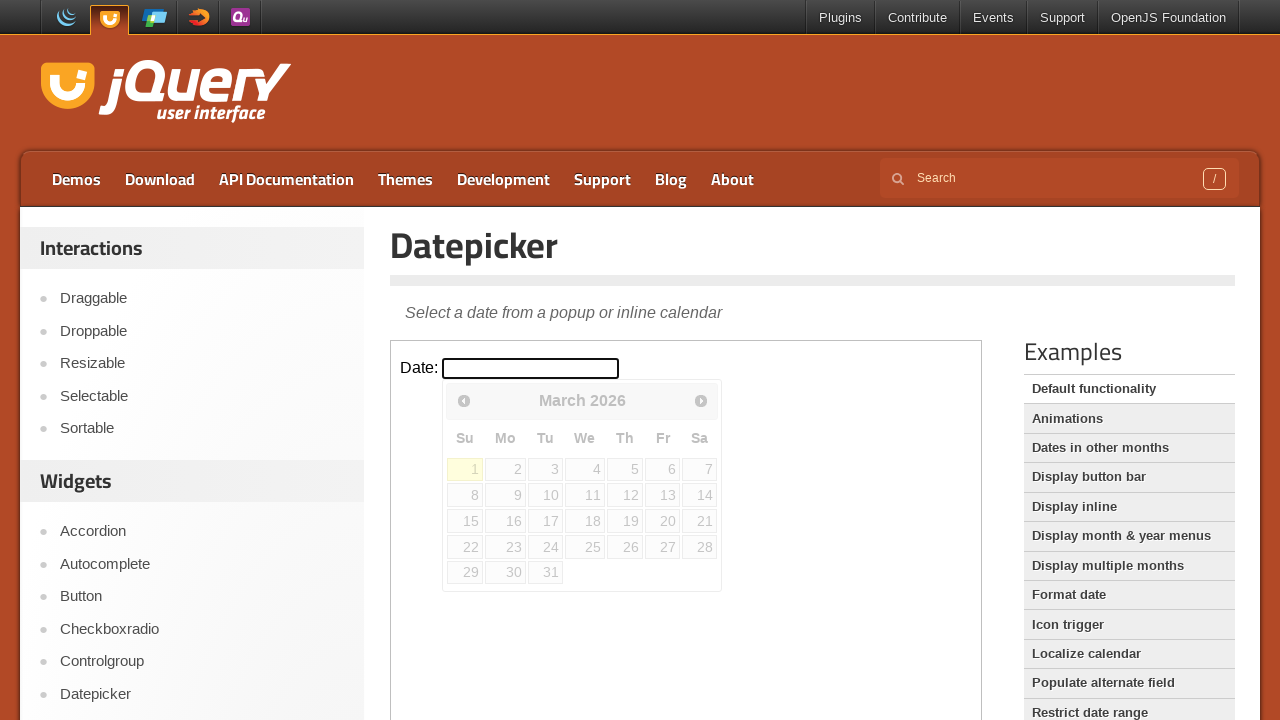

Selected the highlighted date (today's date) from the calendar popup at (465, 469) on iframe >> nth=0 >> internal:control=enter-frame >> .ui-state-highlight
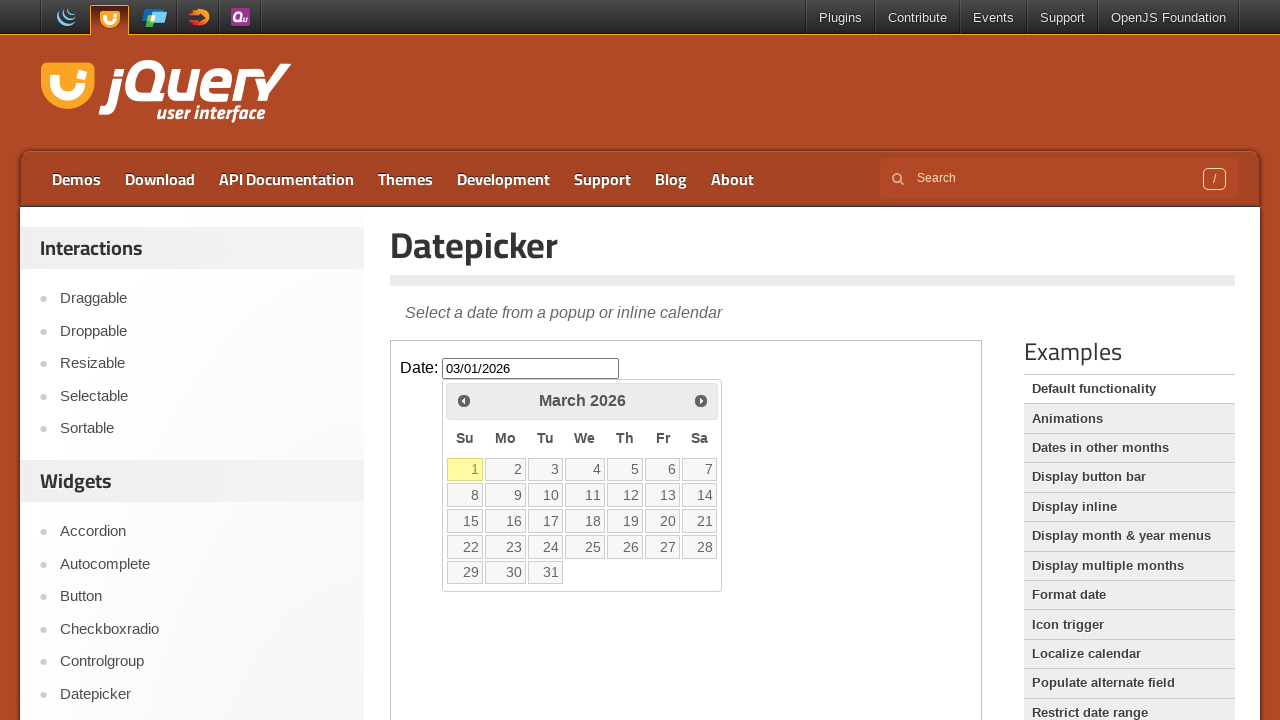

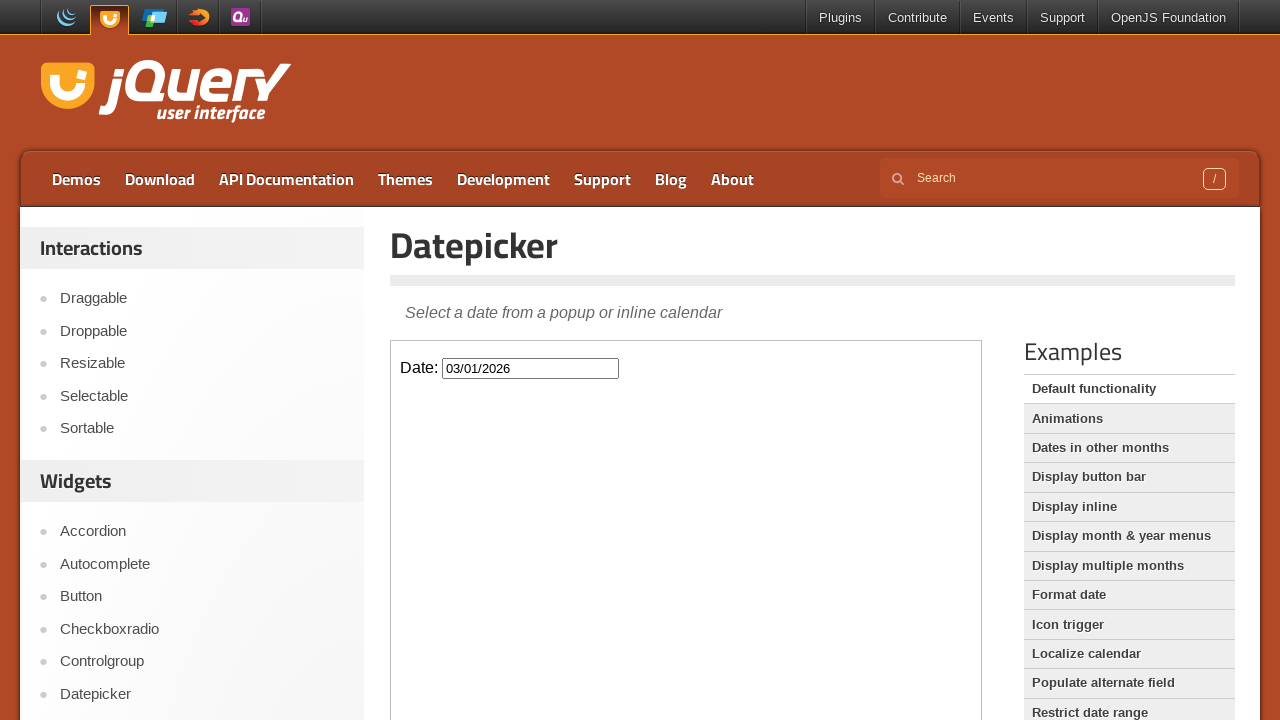